Tests web table functionality by deleting existing records and adding three new employee records with different data through a form modal.

Starting URL: https://demoqa.com/webtables

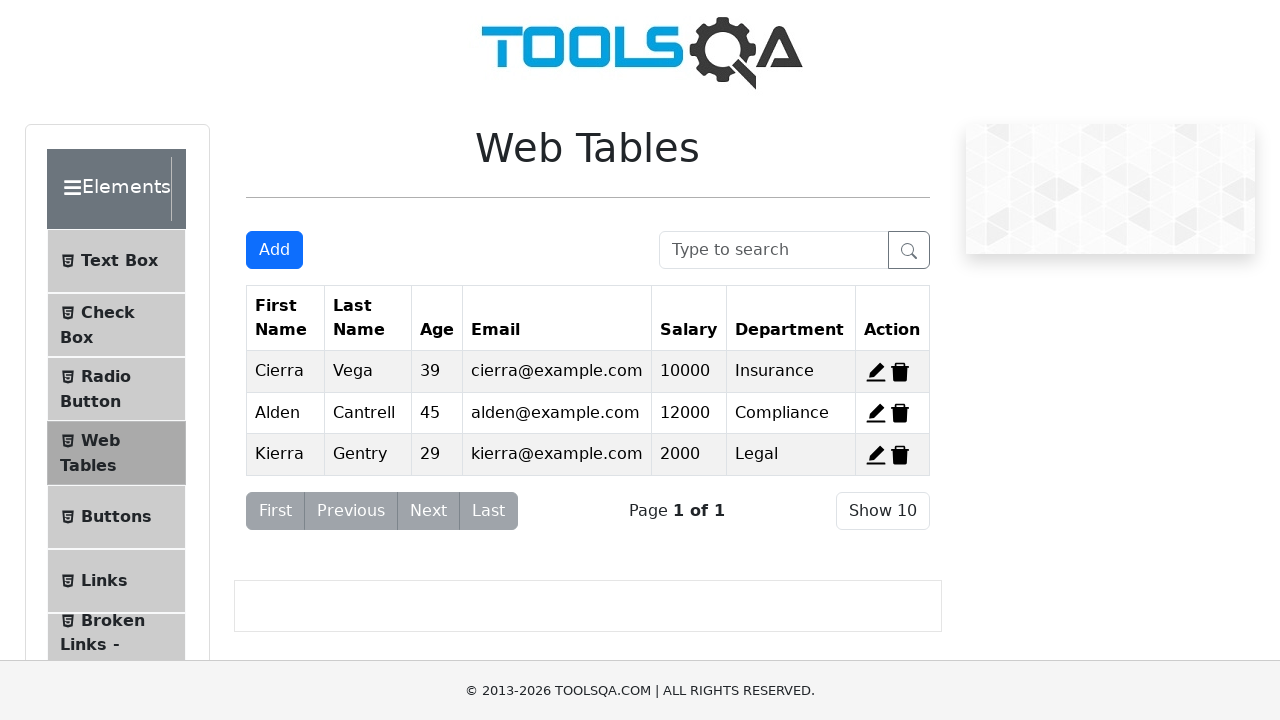

Clicked delete button for record 1 at (900, 372) on #delete-record-1
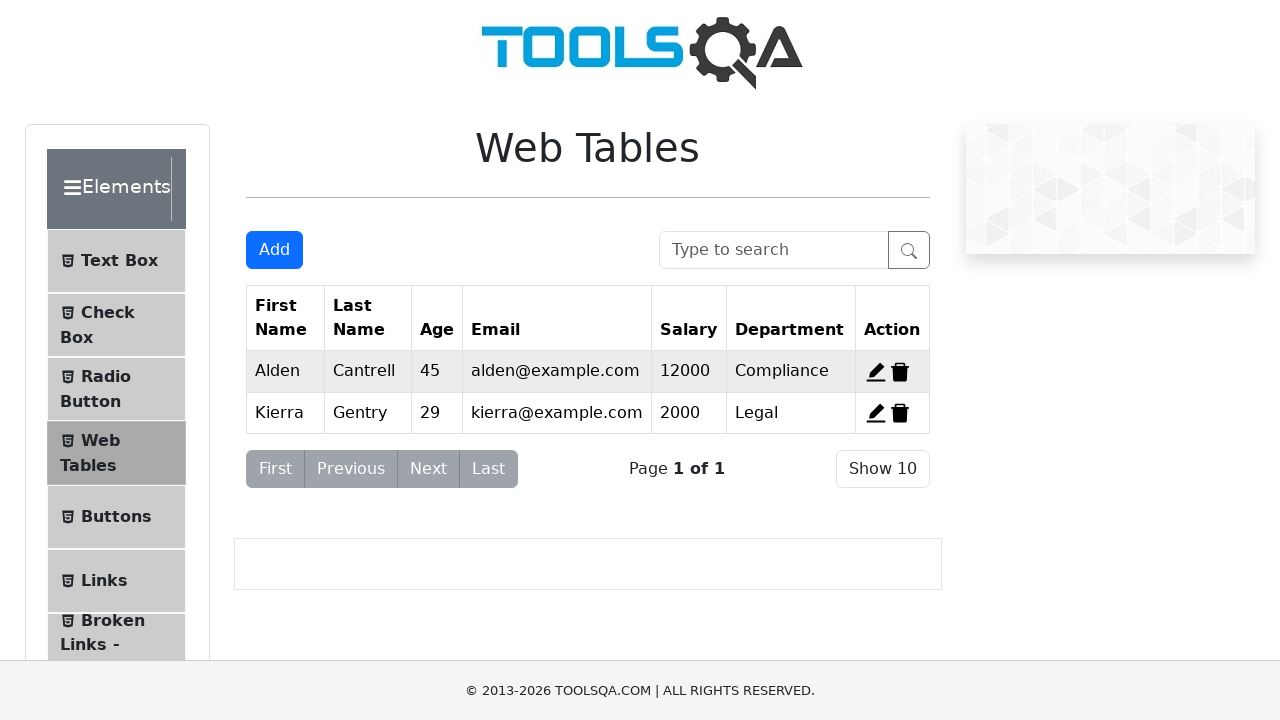

Waited for record 1 deletion to complete
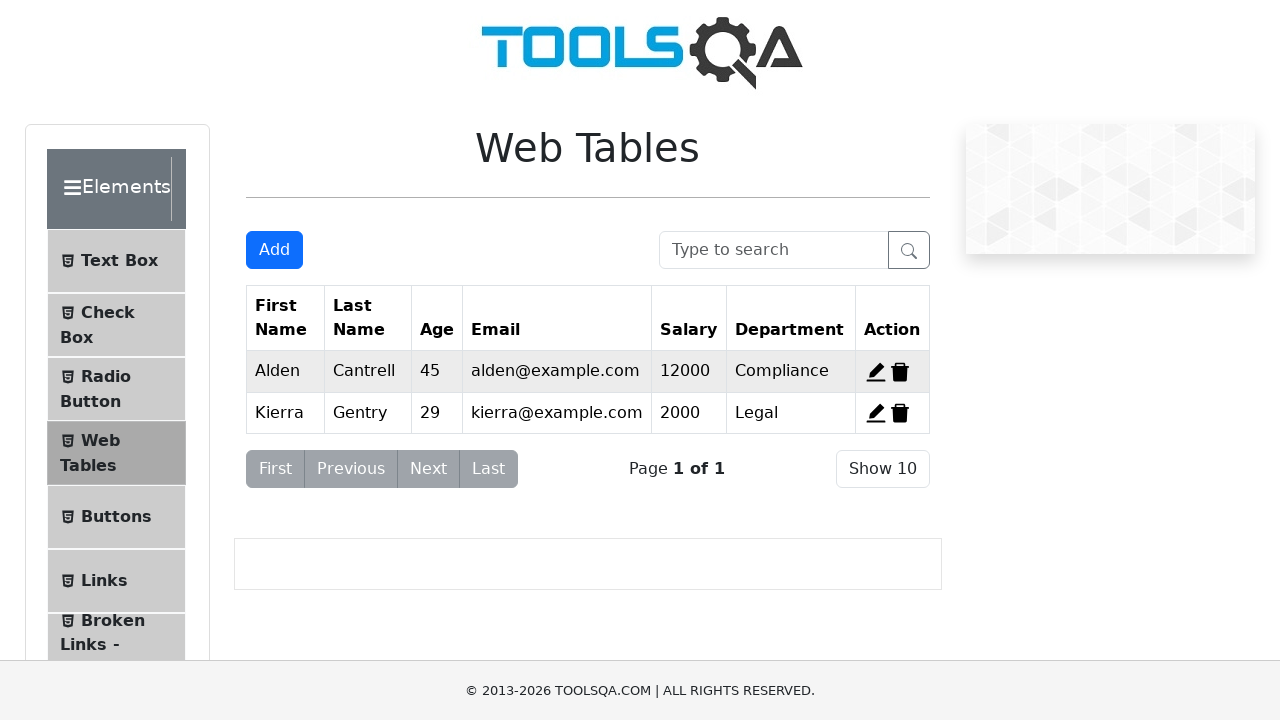

Clicked delete button for record 2 at (900, 372) on #delete-record-2
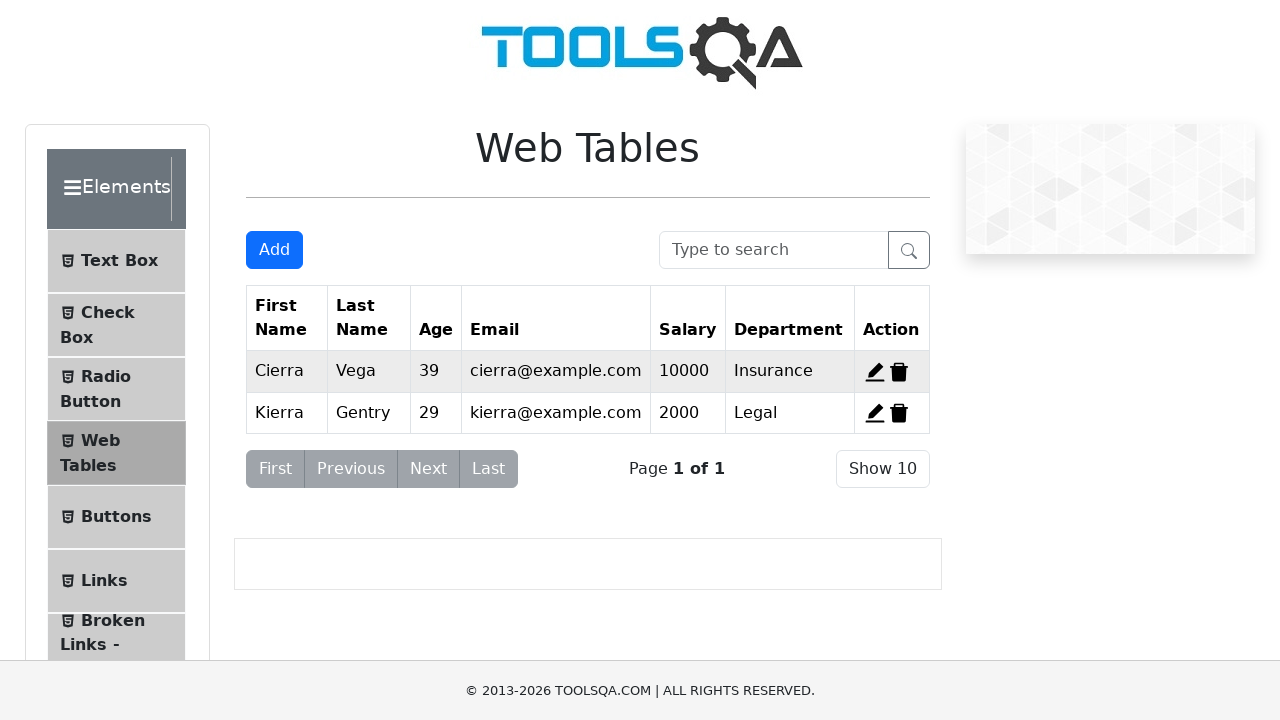

Waited for record 2 deletion to complete
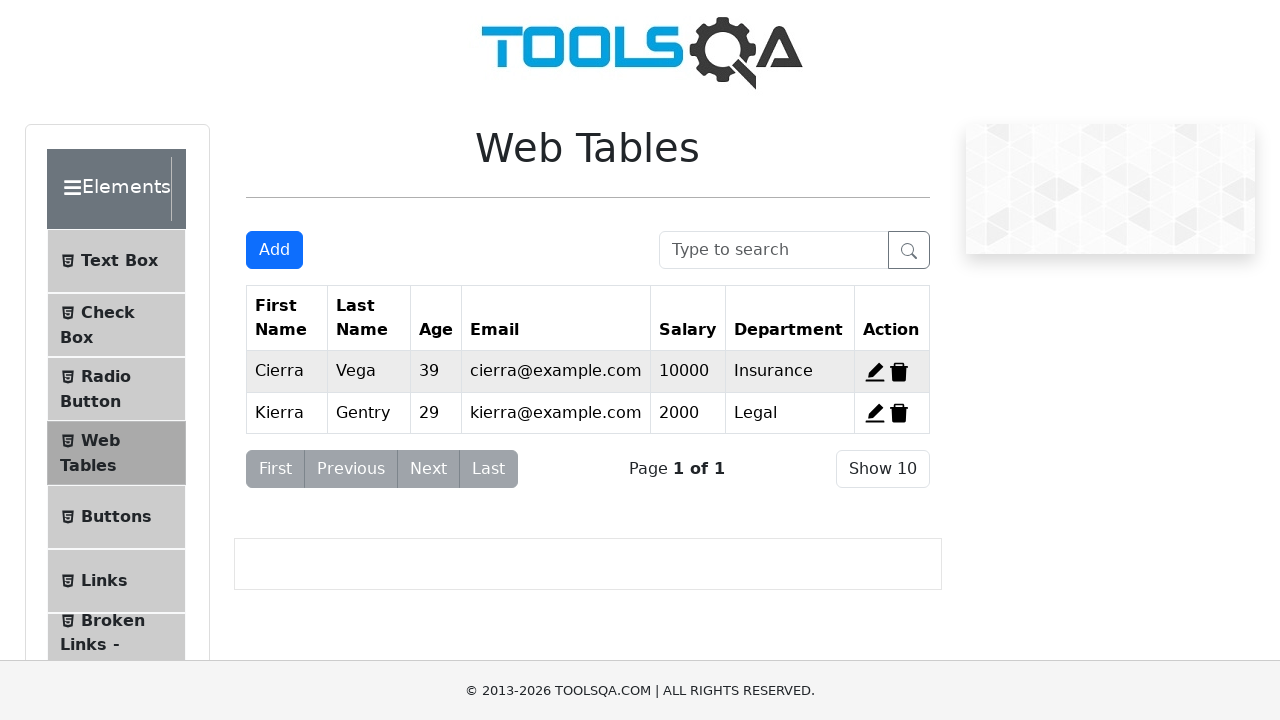

Clicked delete button for record 3 at (899, 413) on #delete-record-3
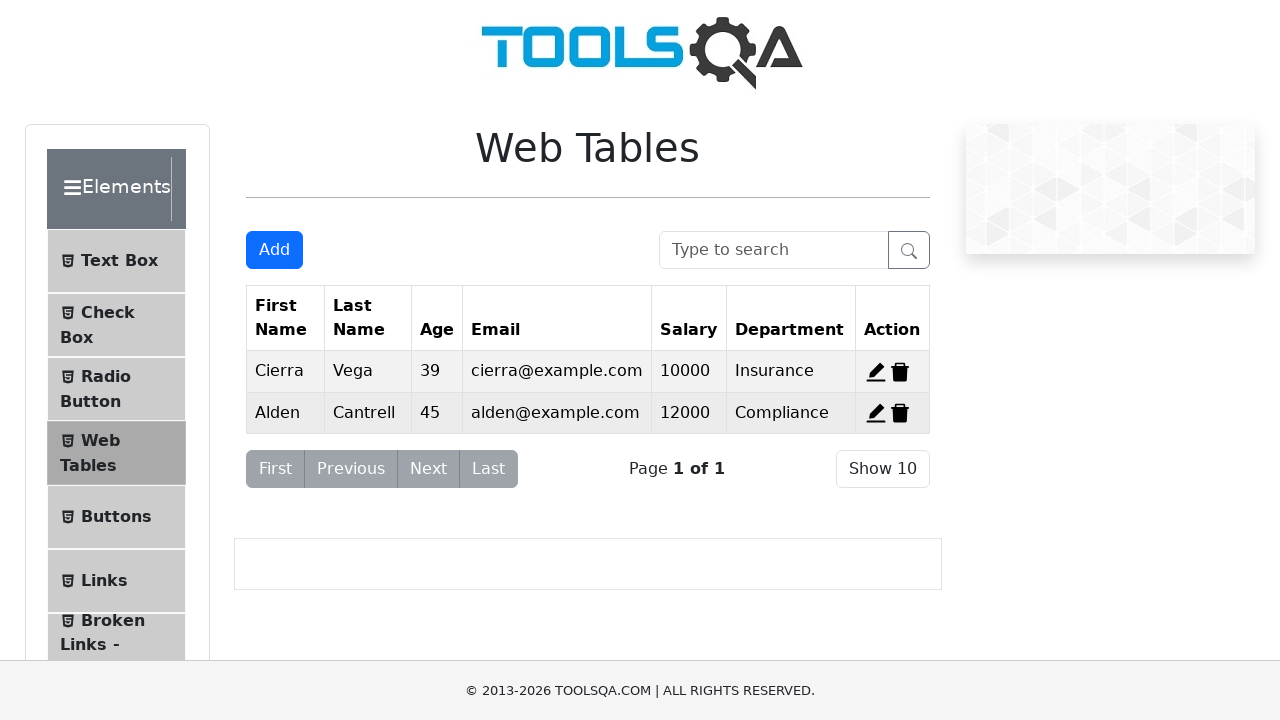

Waited for record 3 deletion to complete
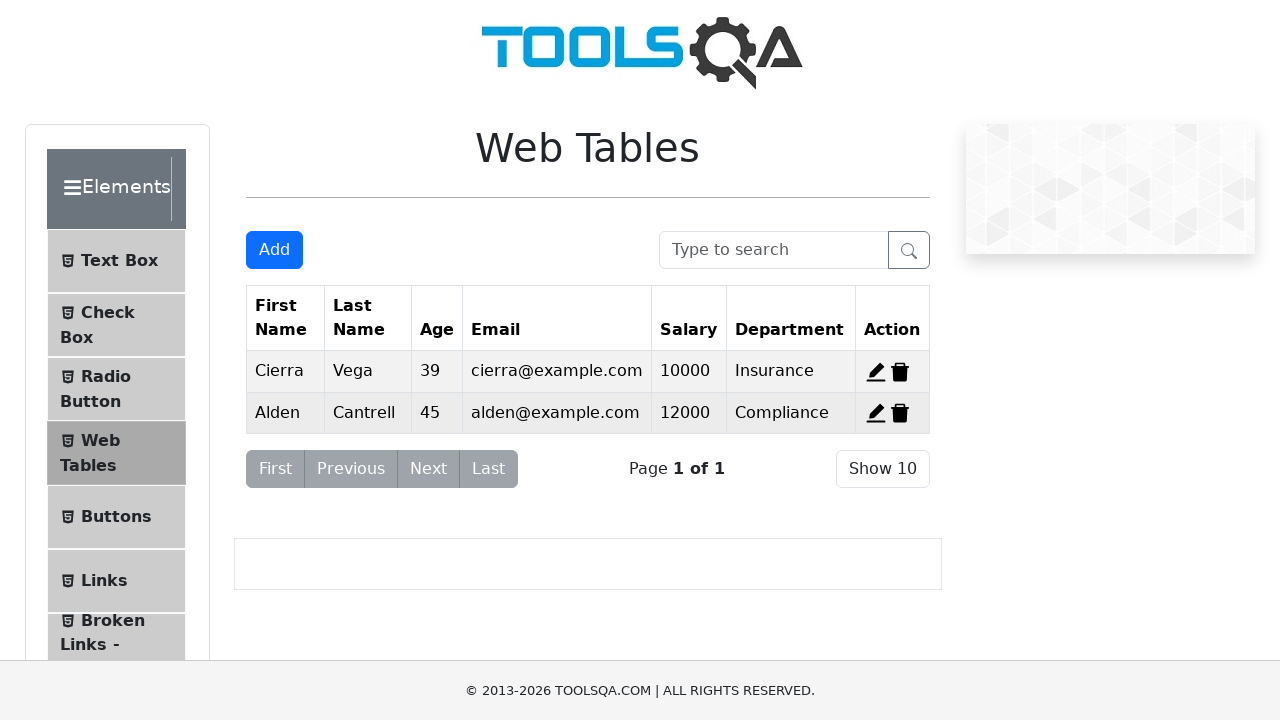

Clicked 'Add New Record' button for first employee at (274, 250) on #addNewRecordButton
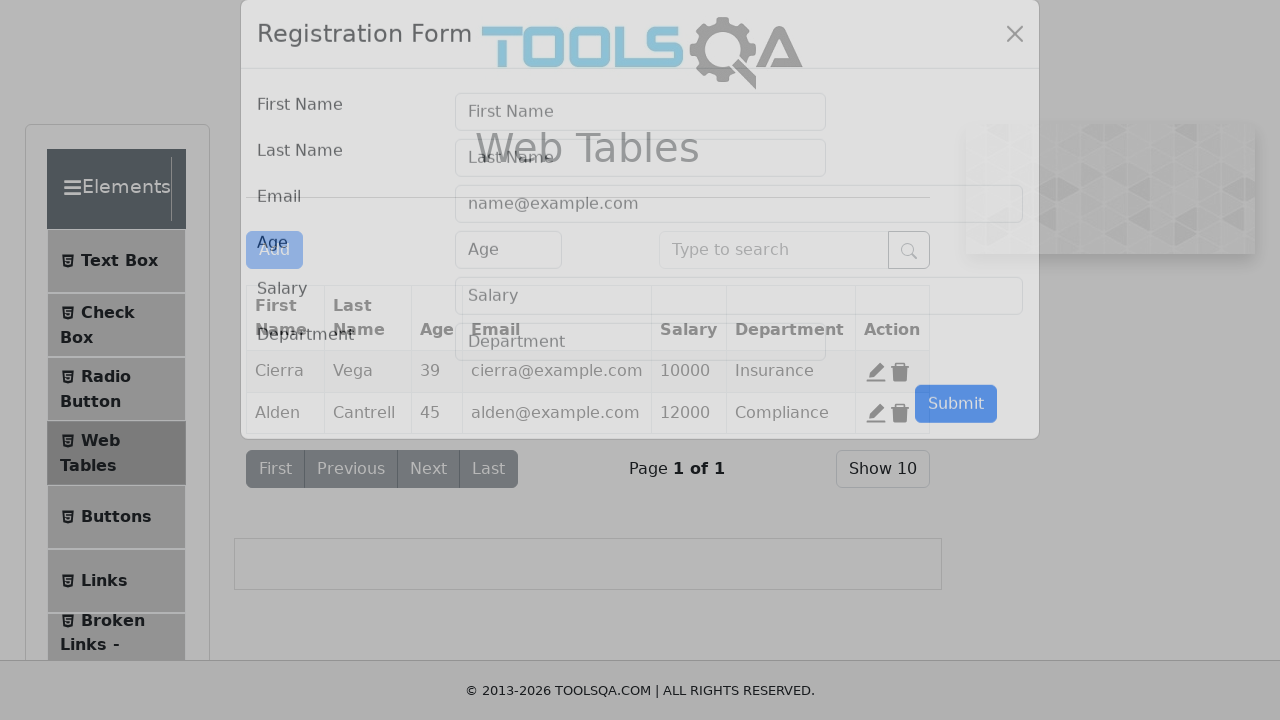

Employee form modal loaded
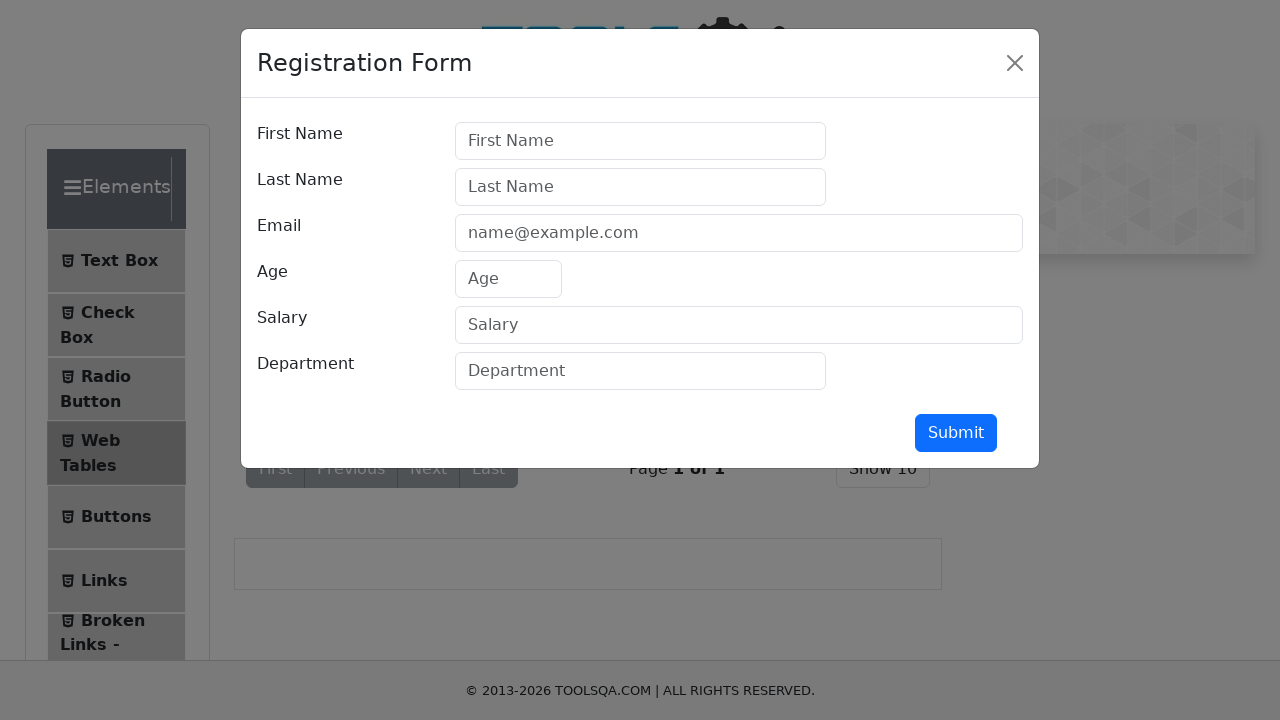

Filled first name with 'Jordy Dwi' on #firstName
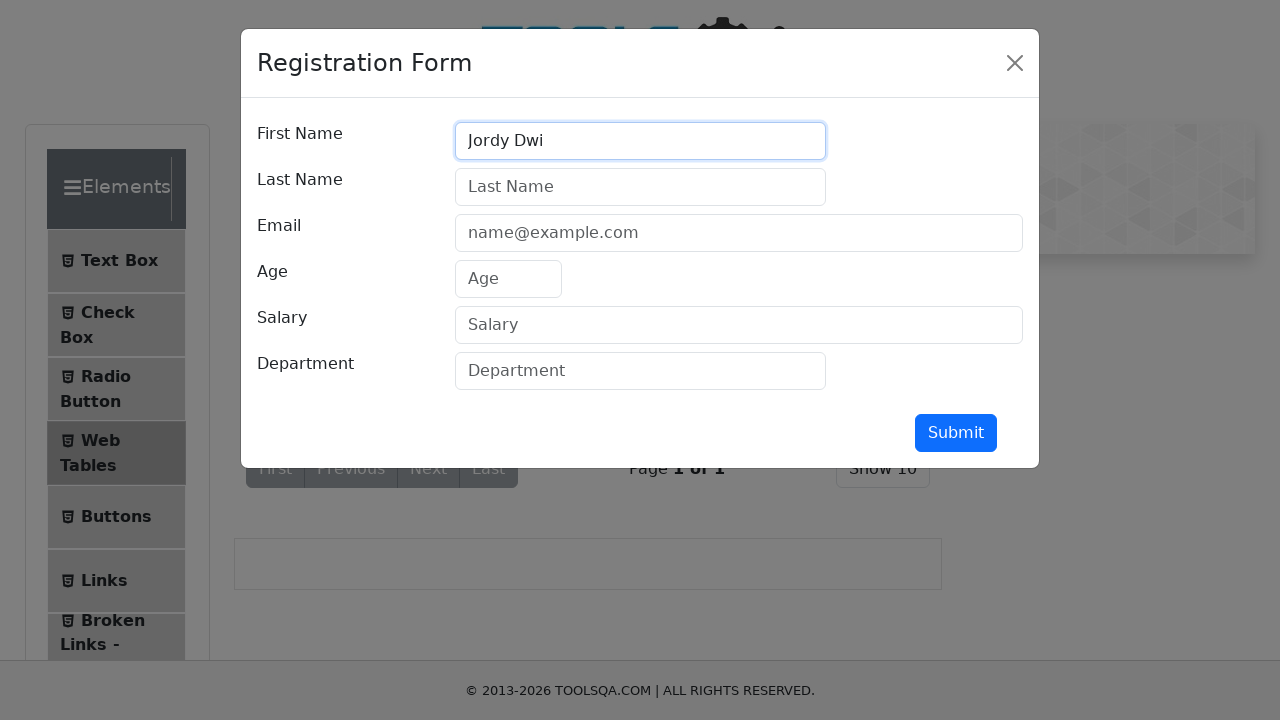

Filled last name with 'Prakoso' on #lastName
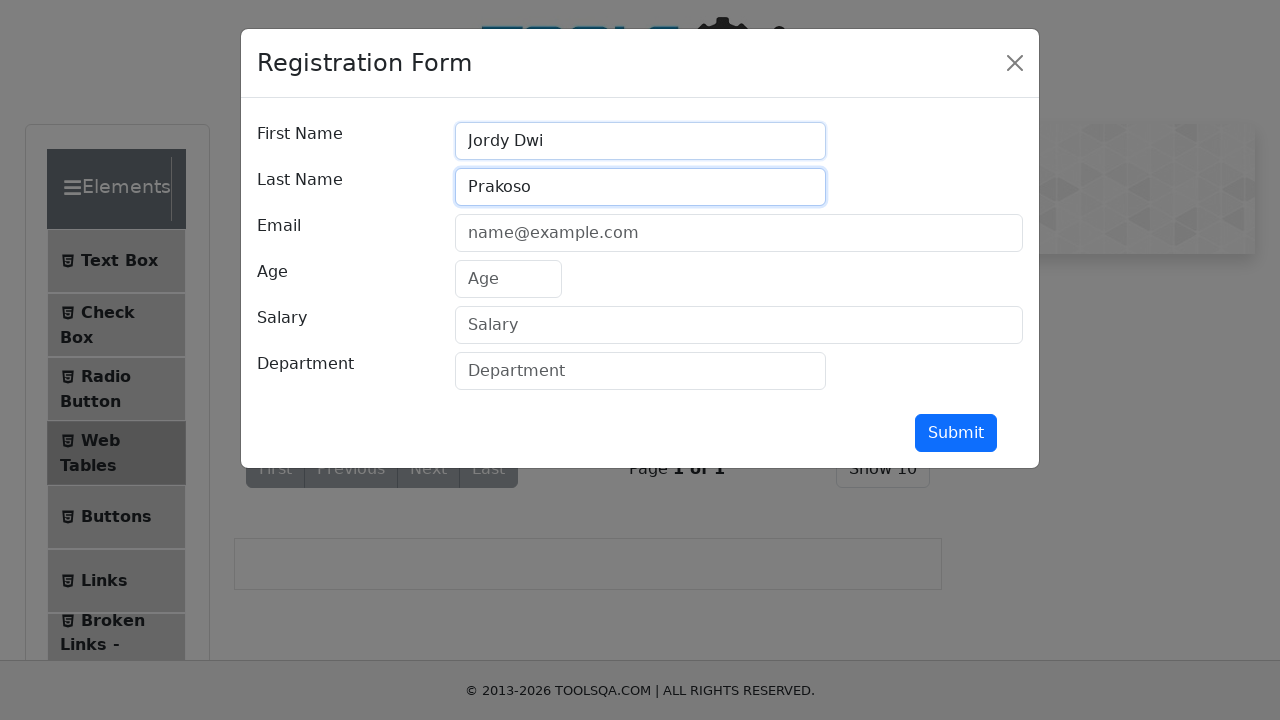

Filled email with 'jordydwiprakoso@gmail.com' on #userEmail
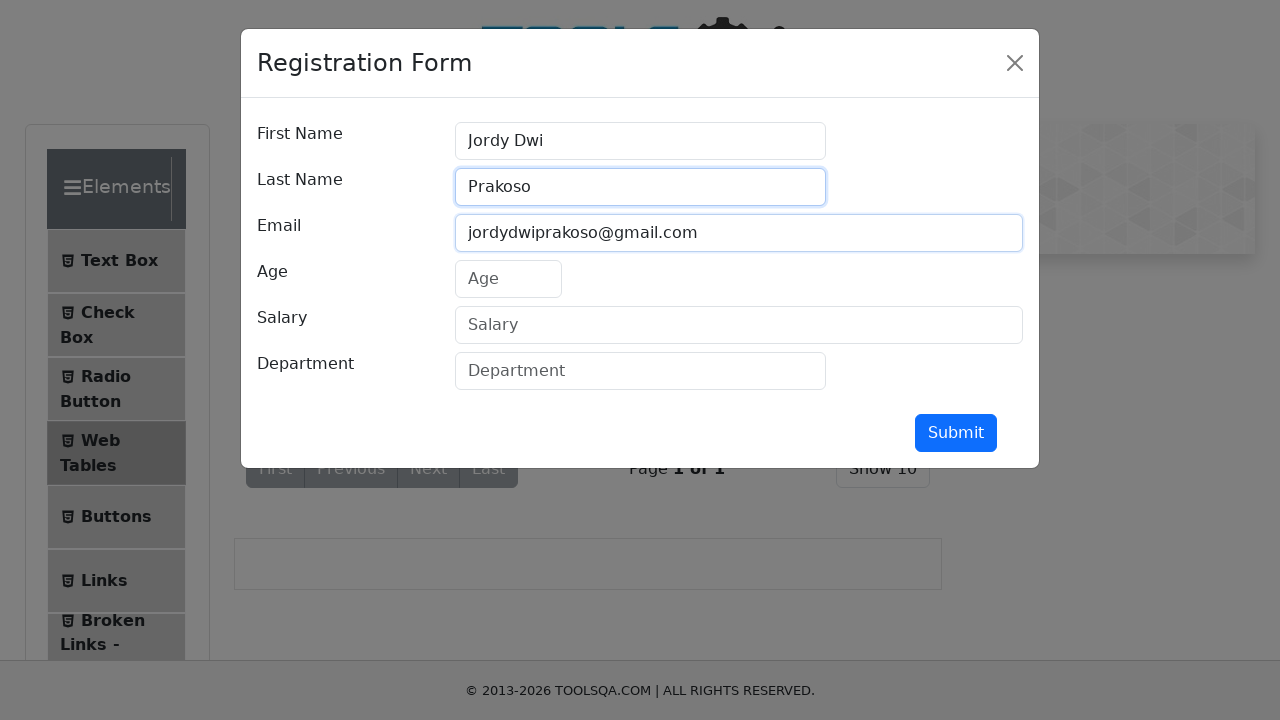

Filled age with '23' on #age
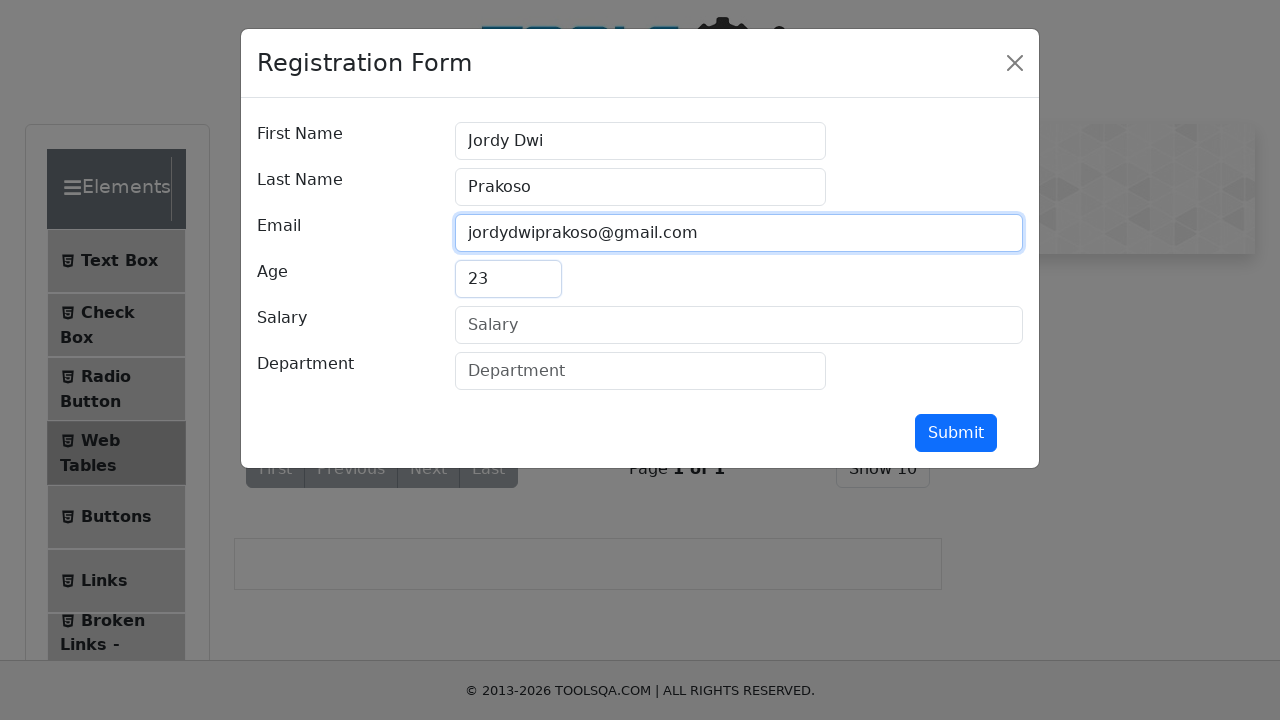

Filled salary with '3000000' on #salary
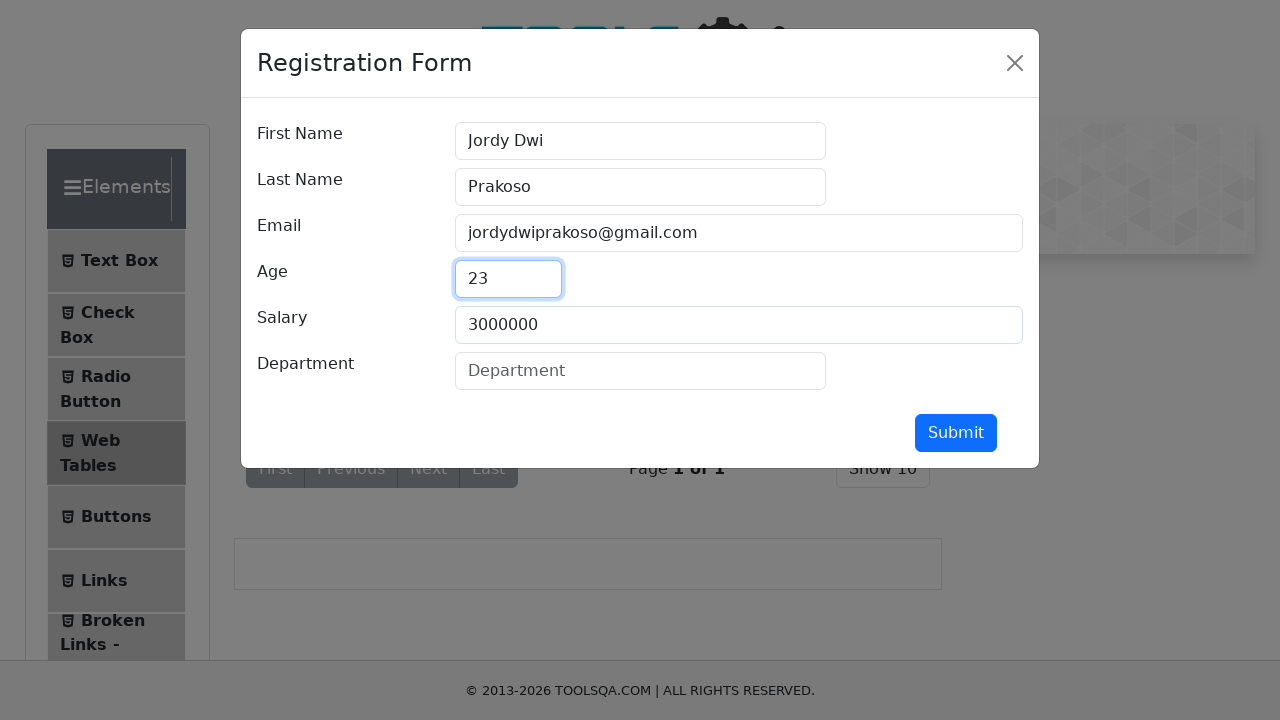

Filled department with 'IT' on #department
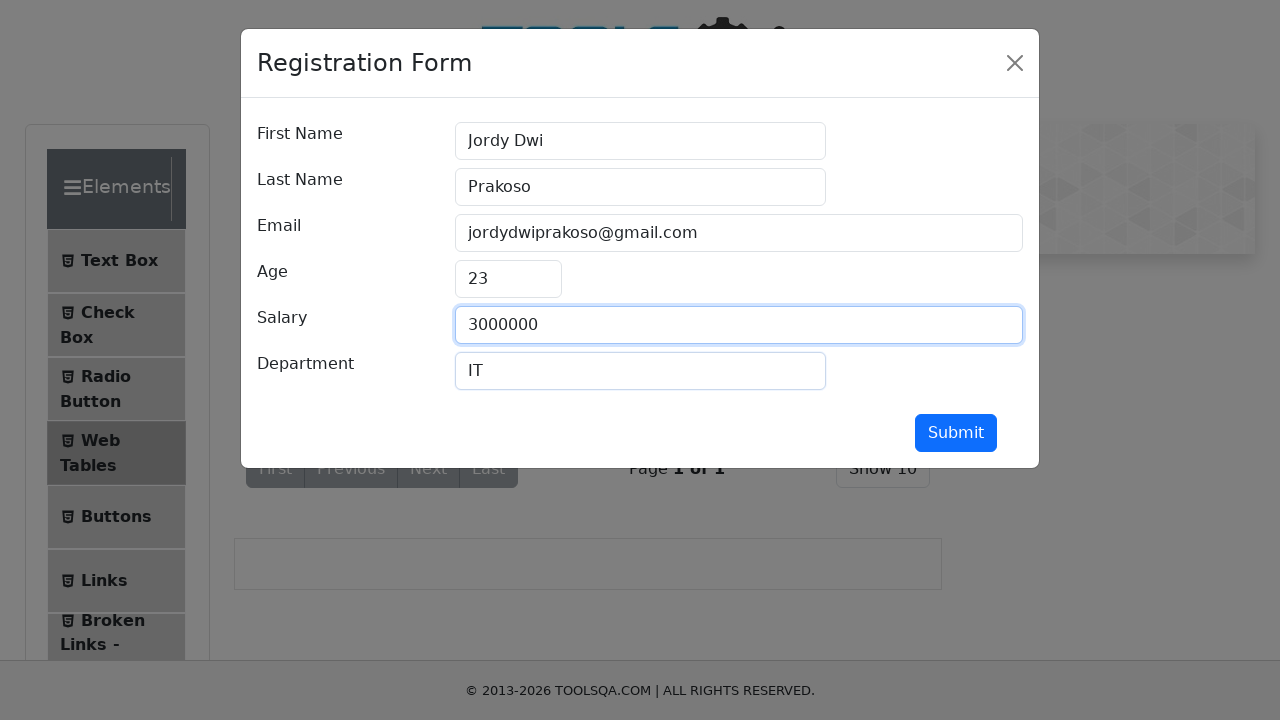

Submitted first employee record (Jordy Dwi) at (956, 433) on #submit
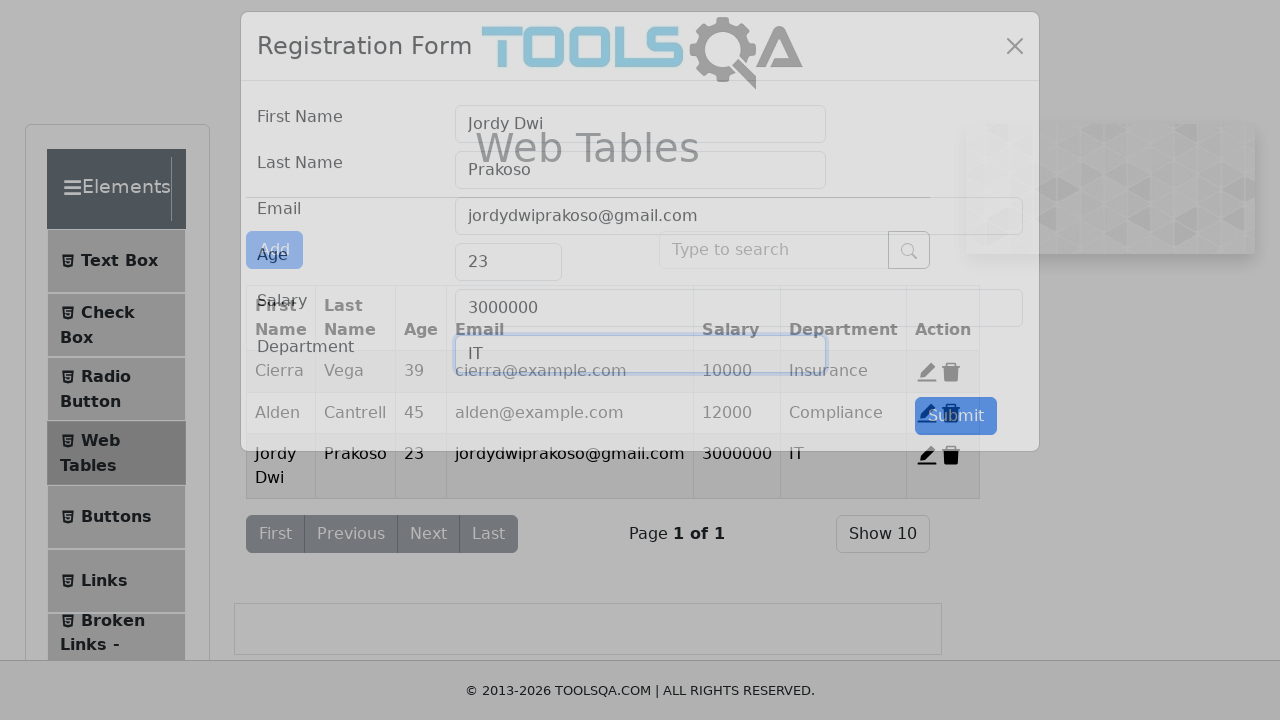

Waited for first record submission to complete
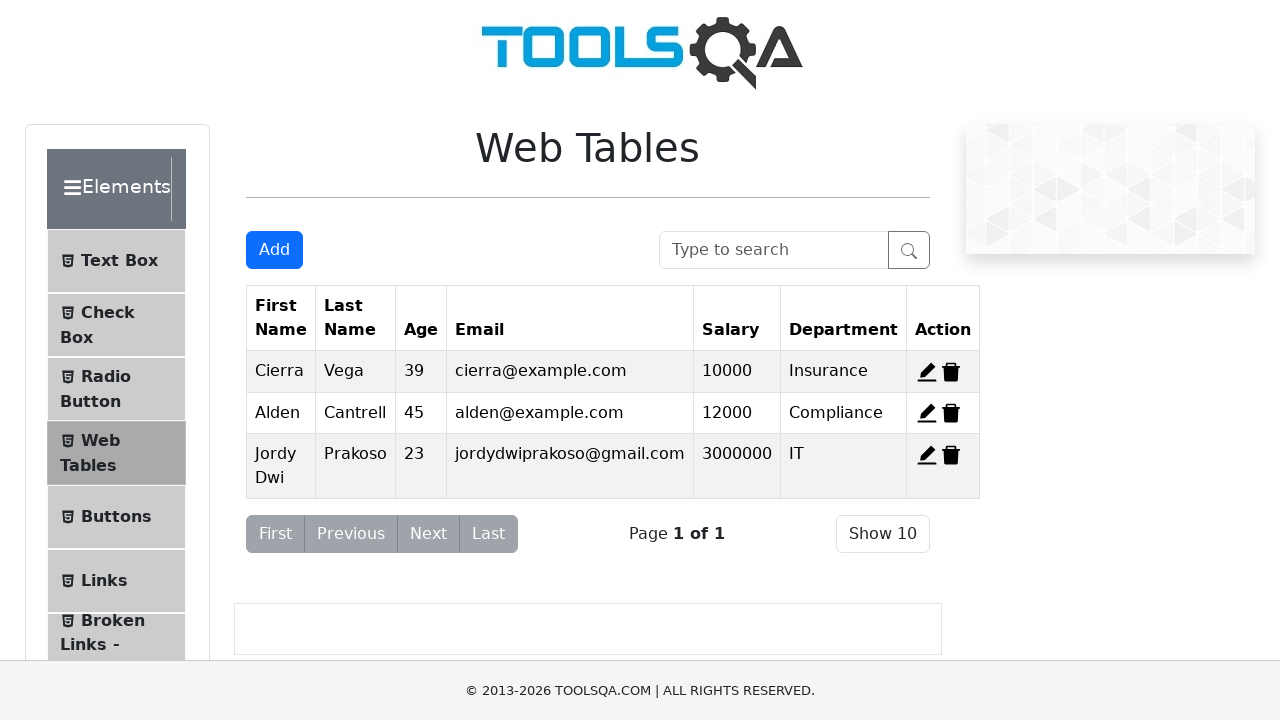

Clicked 'Add New Record' button for second employee at (274, 250) on #addNewRecordButton
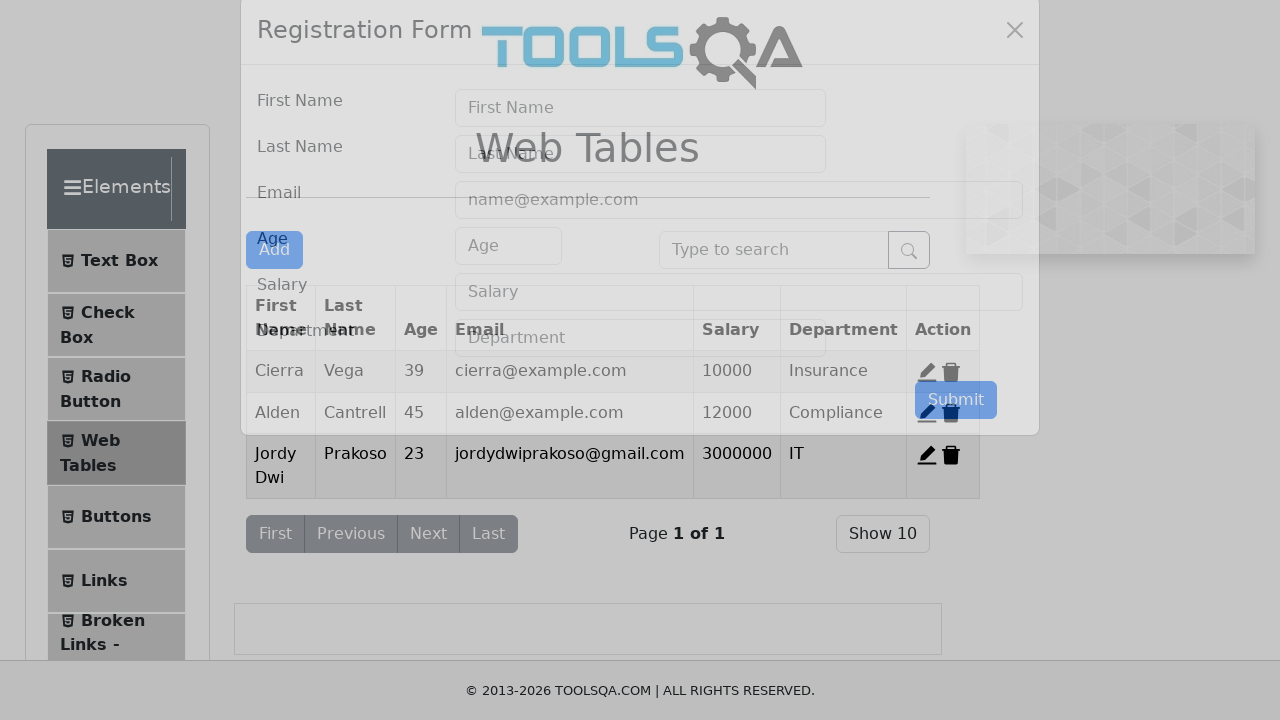

Employee form modal loaded for second record
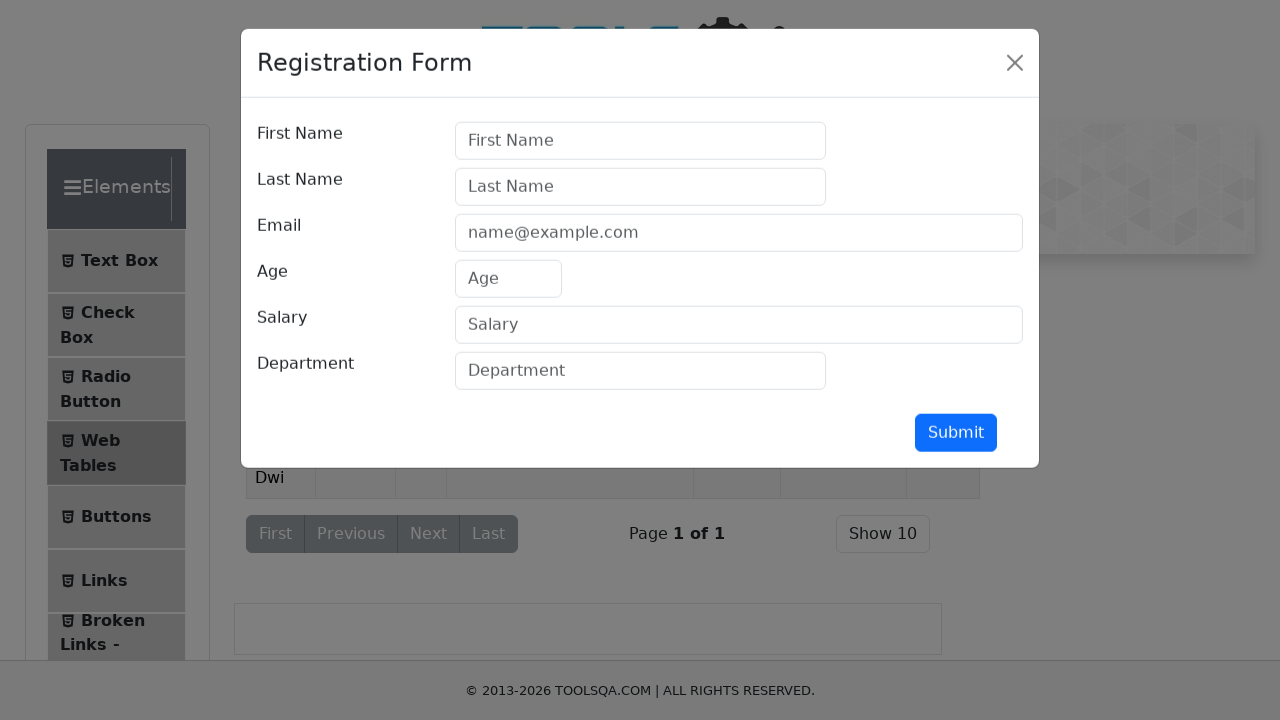

Filled first name with 'Alih' on #firstName
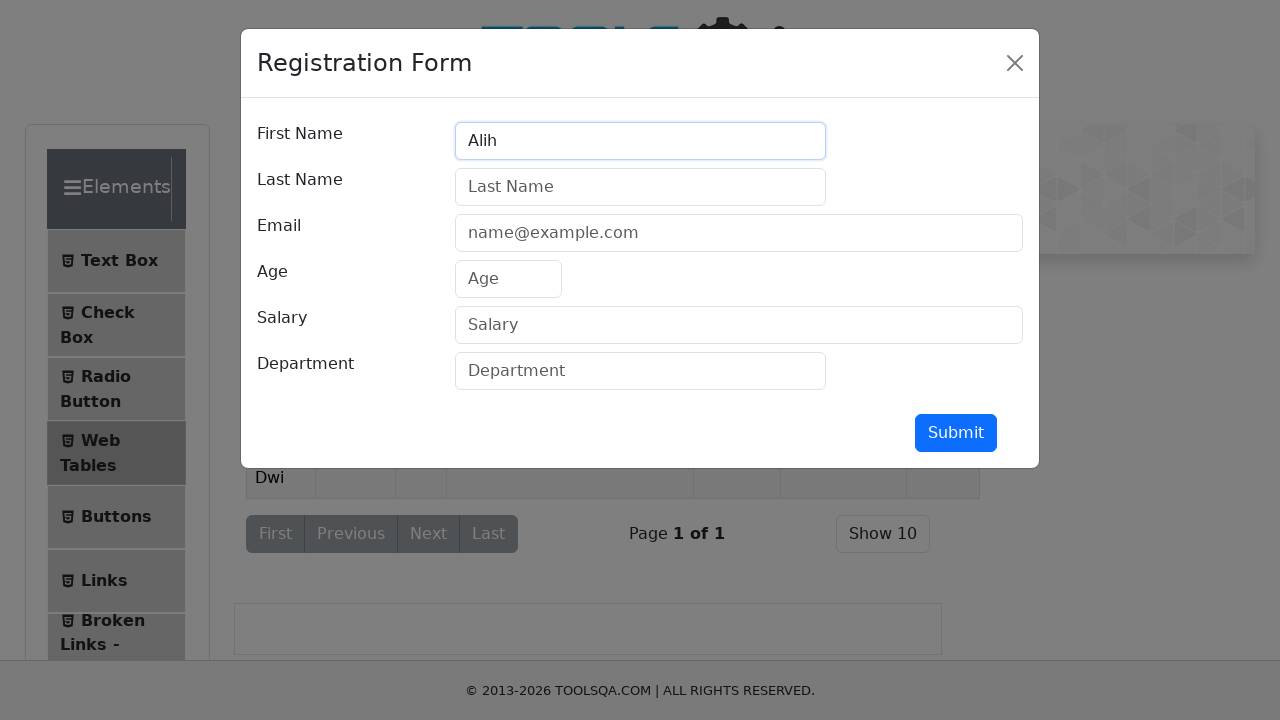

Filled last name with 'Powerty' on #lastName
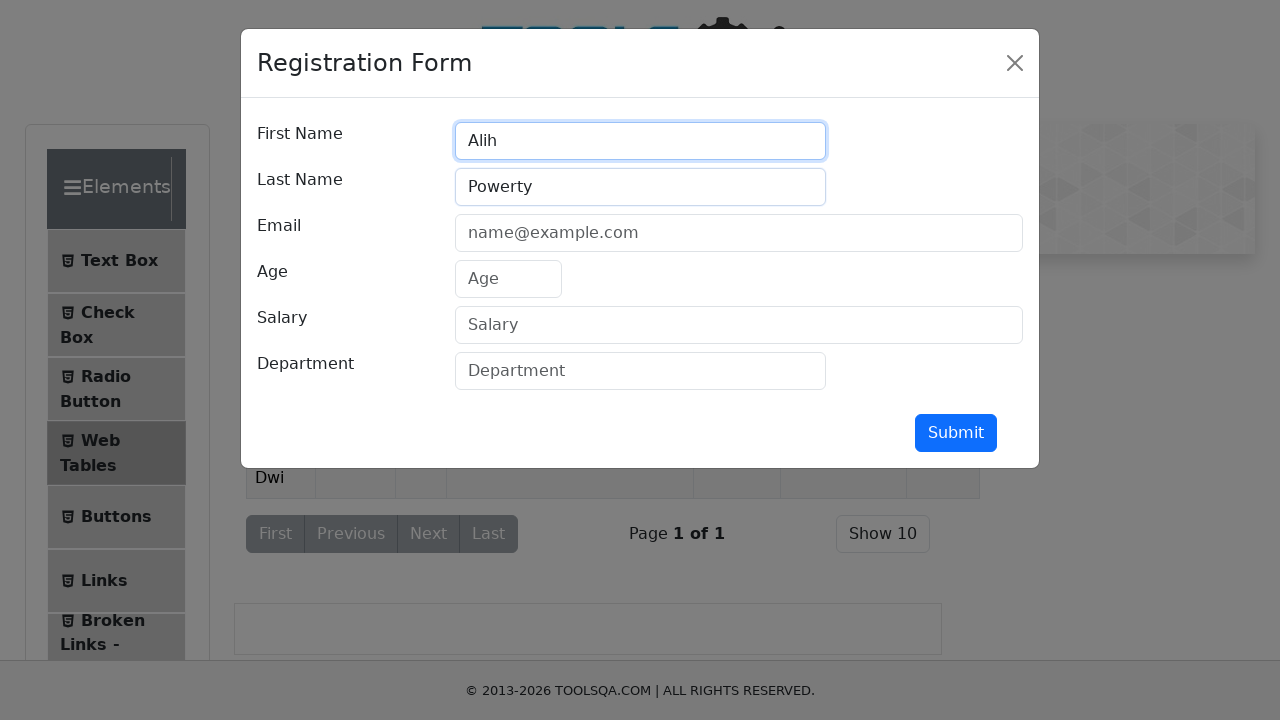

Filled email with 'aliqwerty@gmail.com' on #userEmail
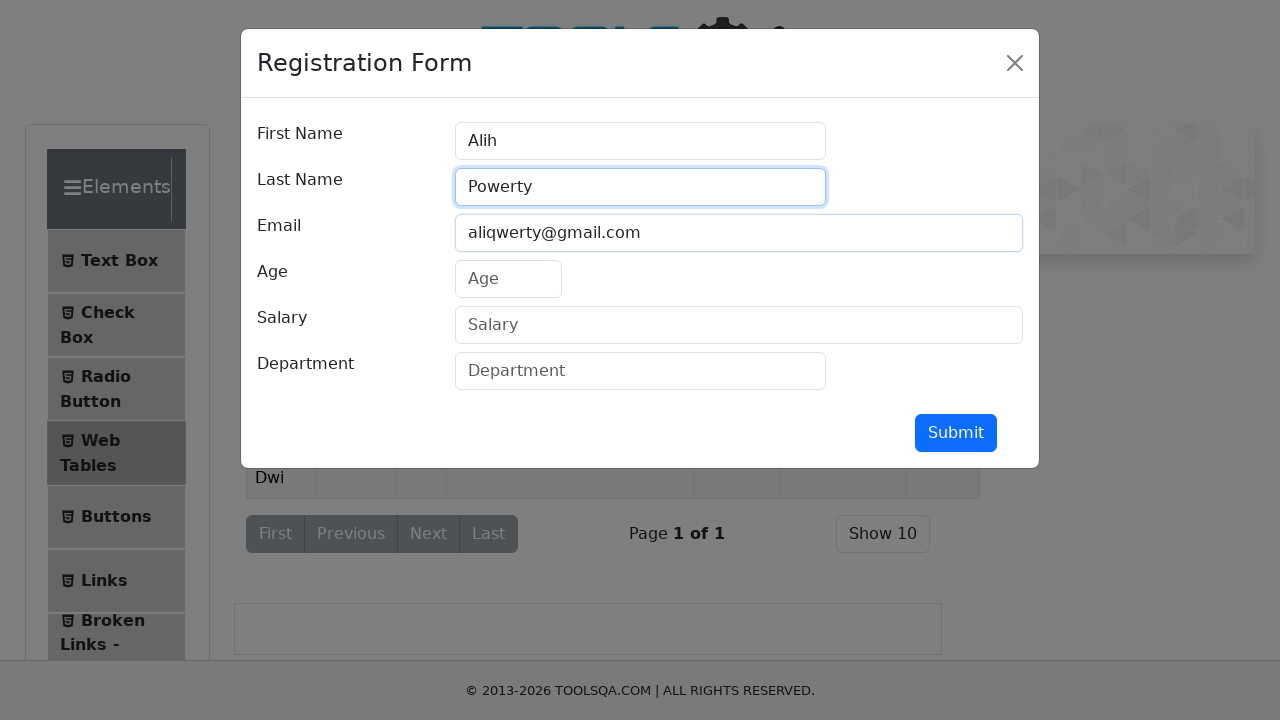

Filled age with '21' on #age
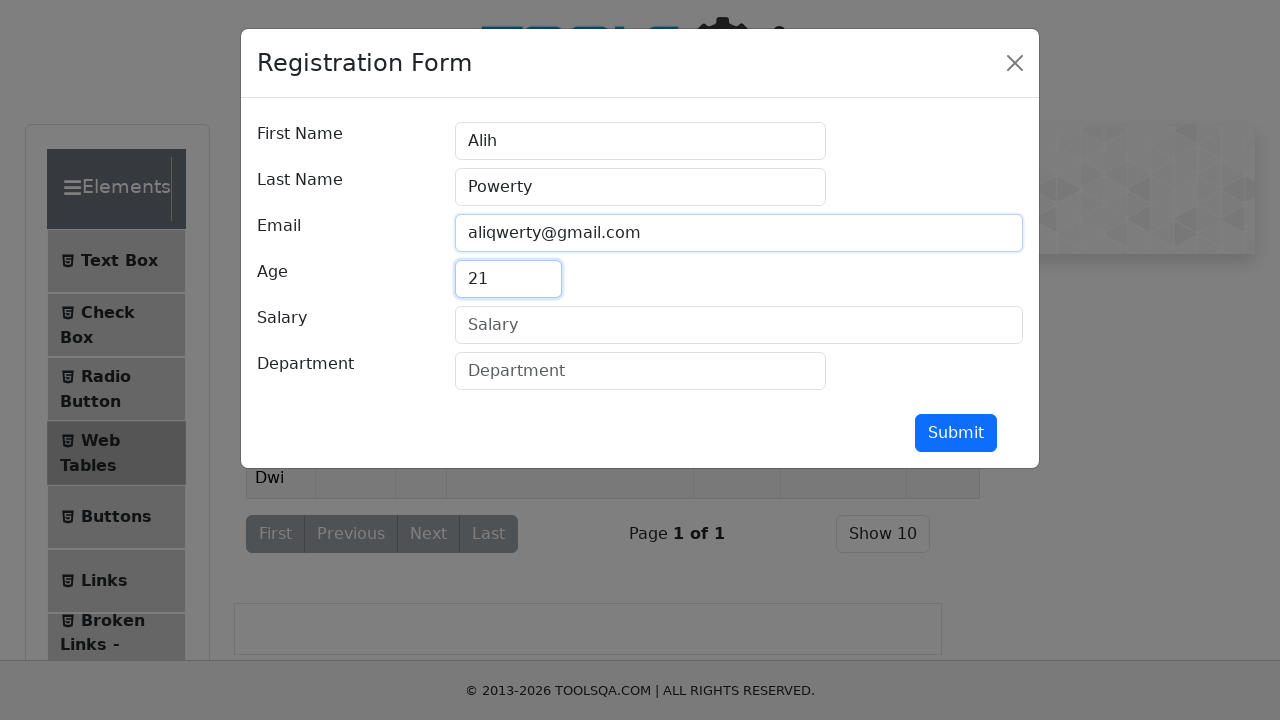

Filled salary with '2000000' on #salary
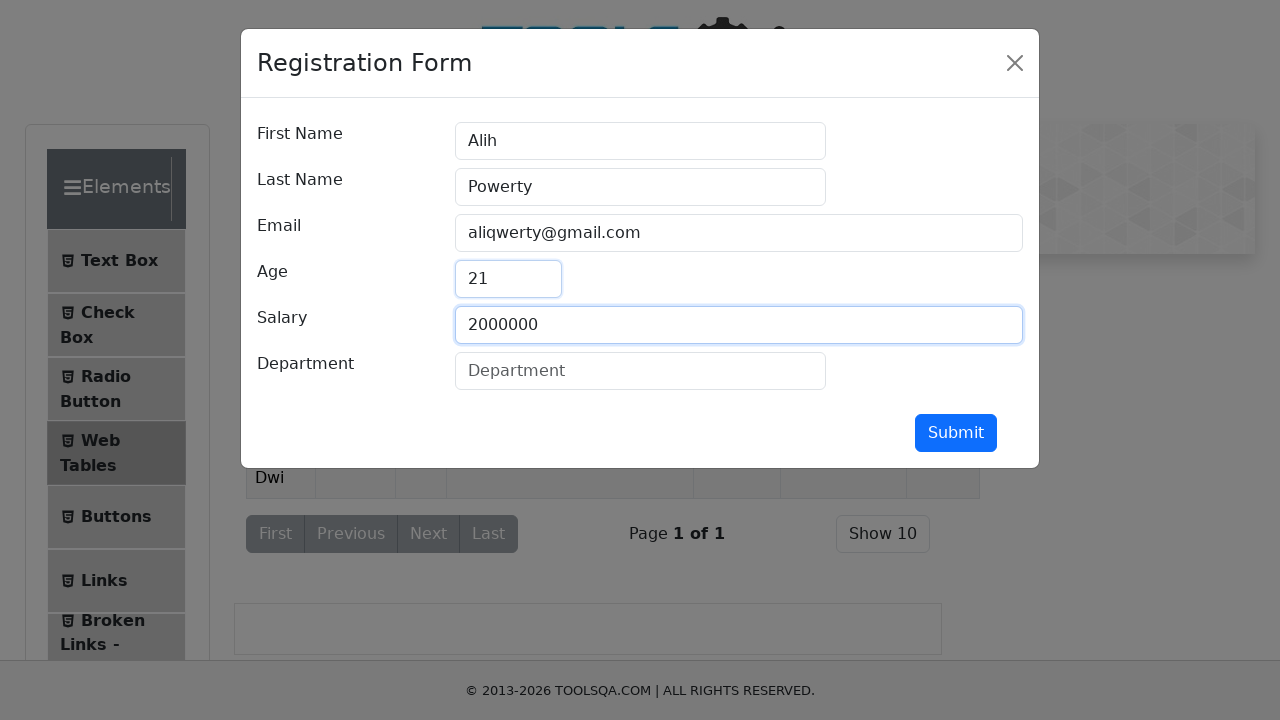

Filled department with 'HRD' on #department
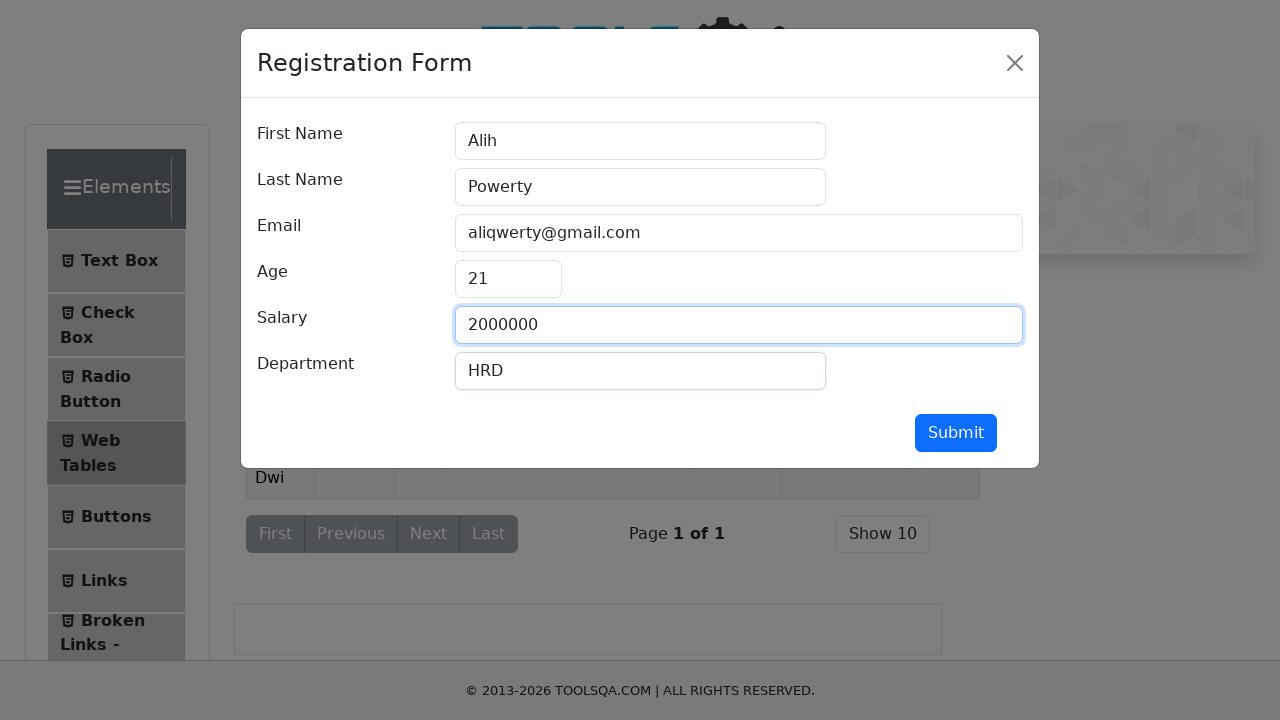

Submitted second employee record (Alih Powerty) at (956, 433) on #submit
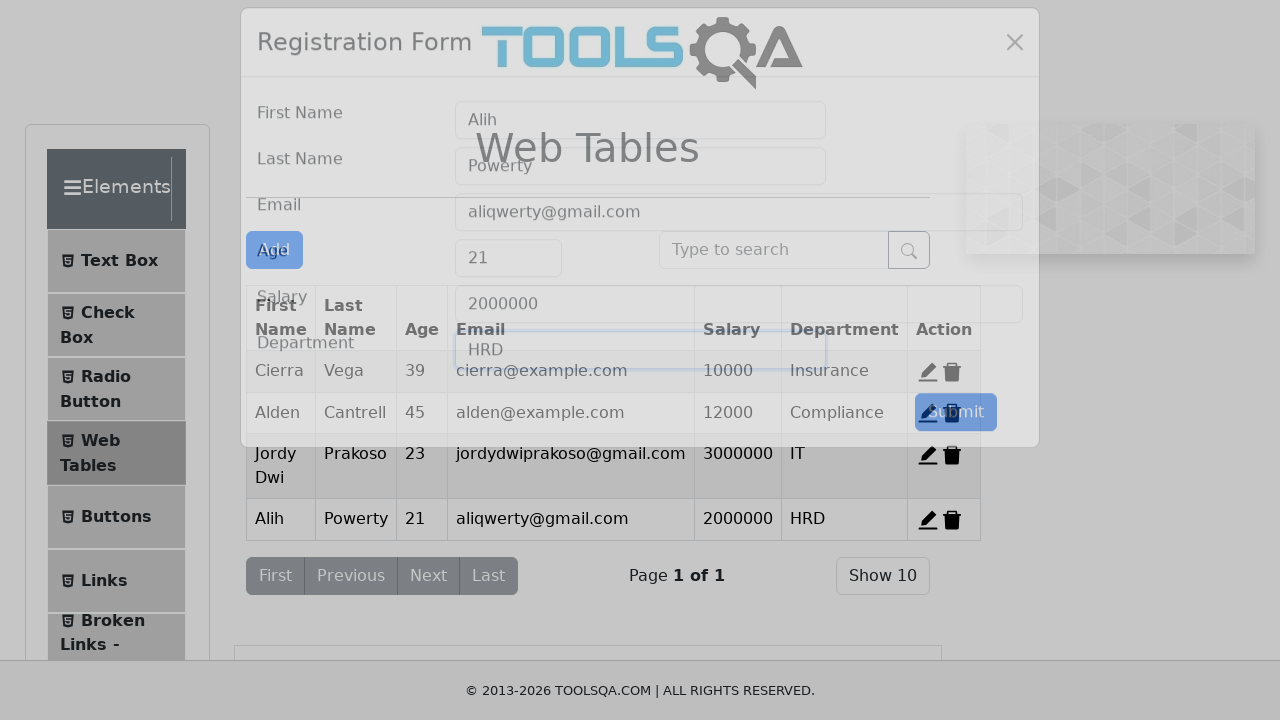

Waited for second record submission to complete
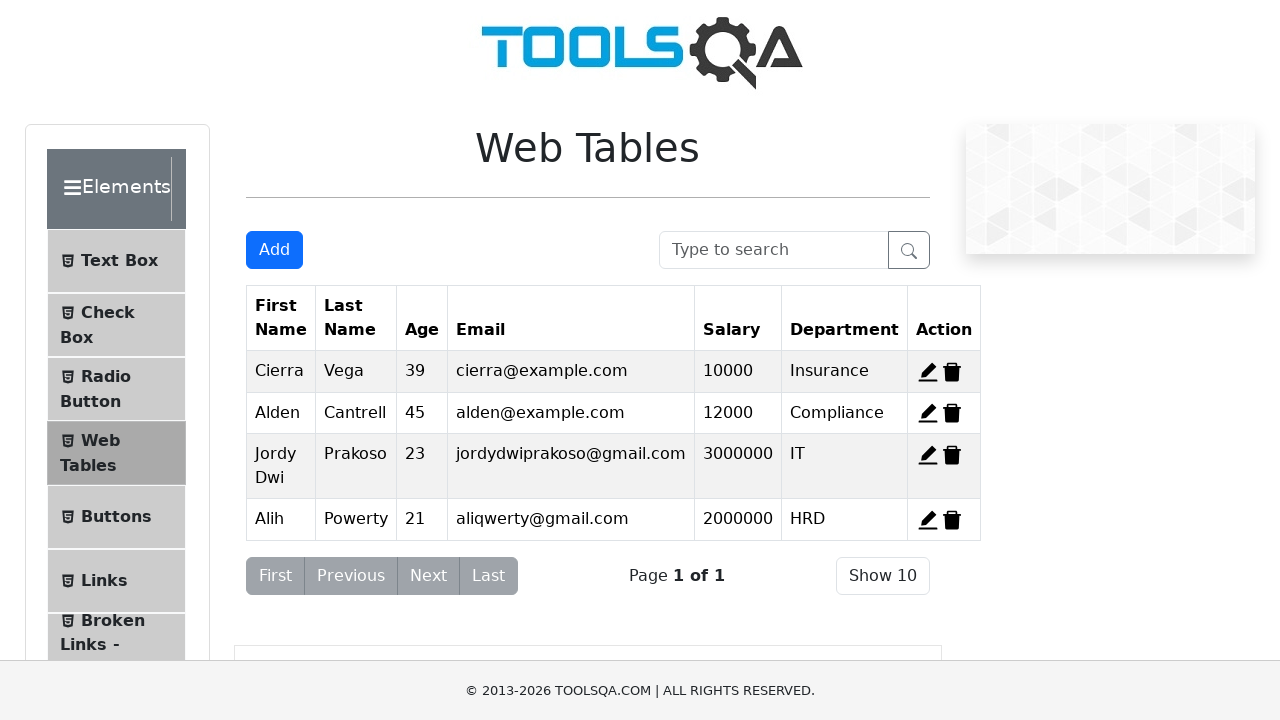

Clicked 'Add New Record' button for third employee at (274, 250) on #addNewRecordButton
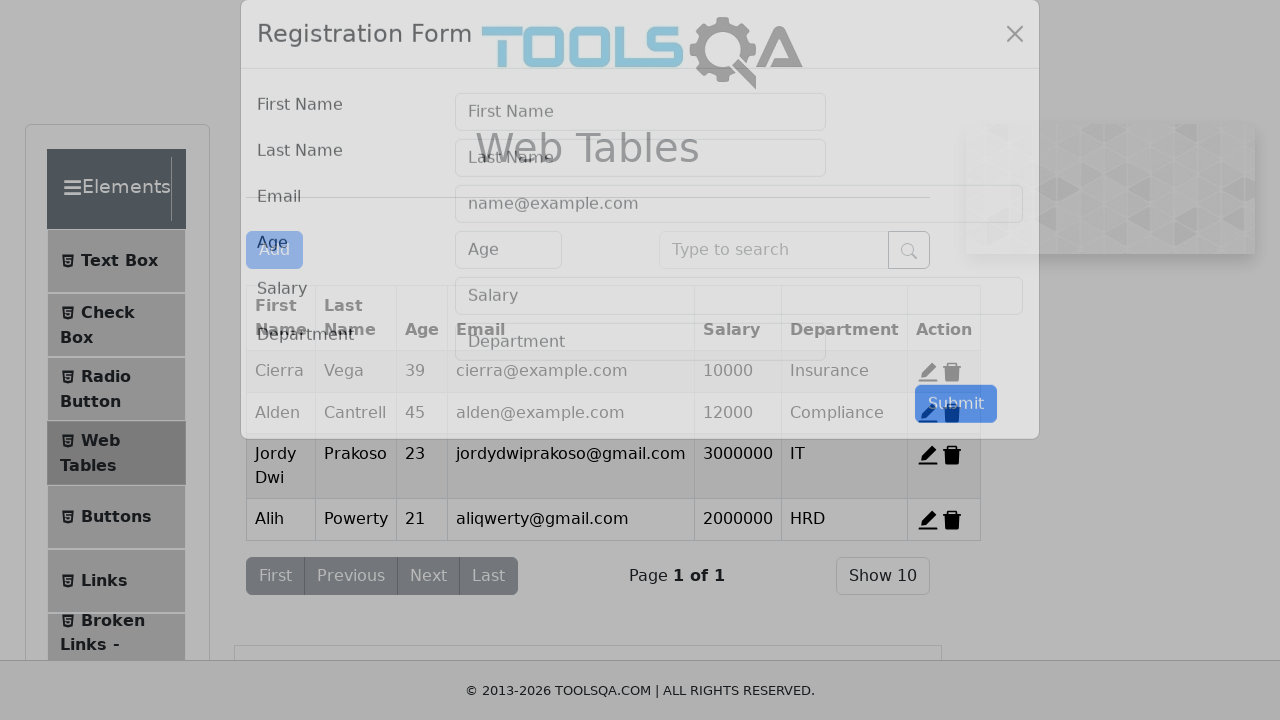

Employee form modal loaded for third record
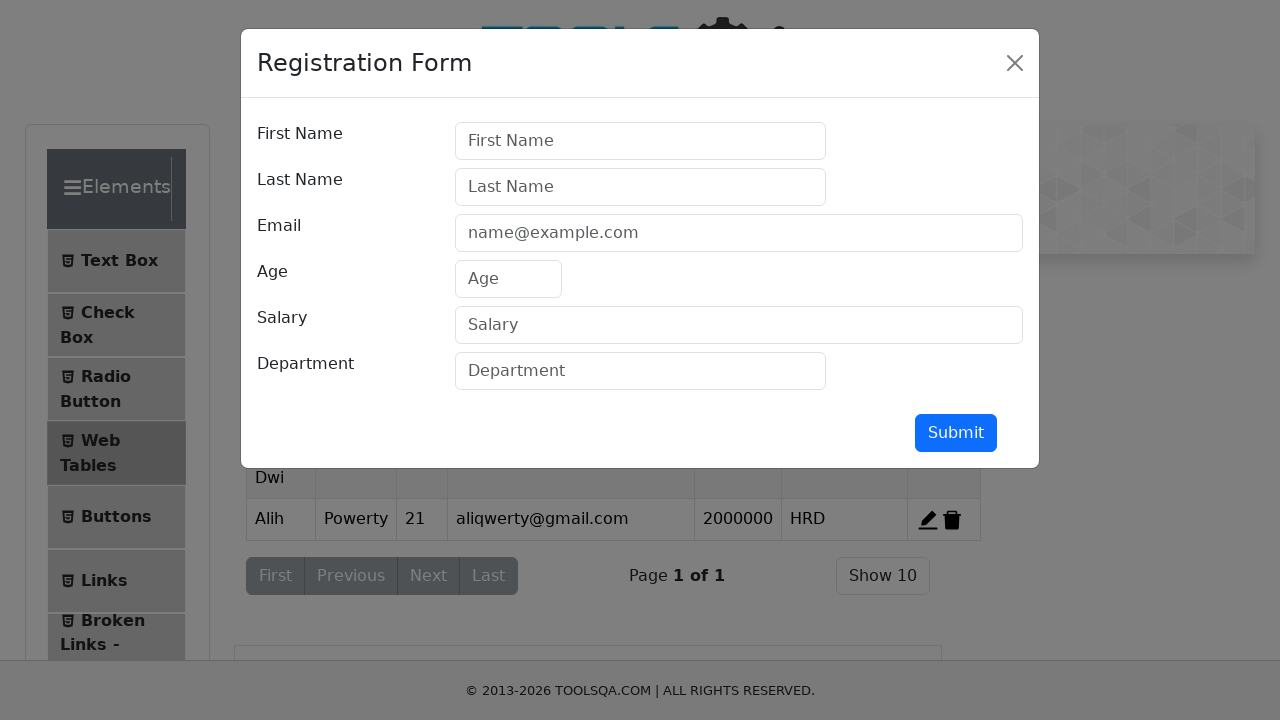

Filled first name with 'Ryan' on #firstName
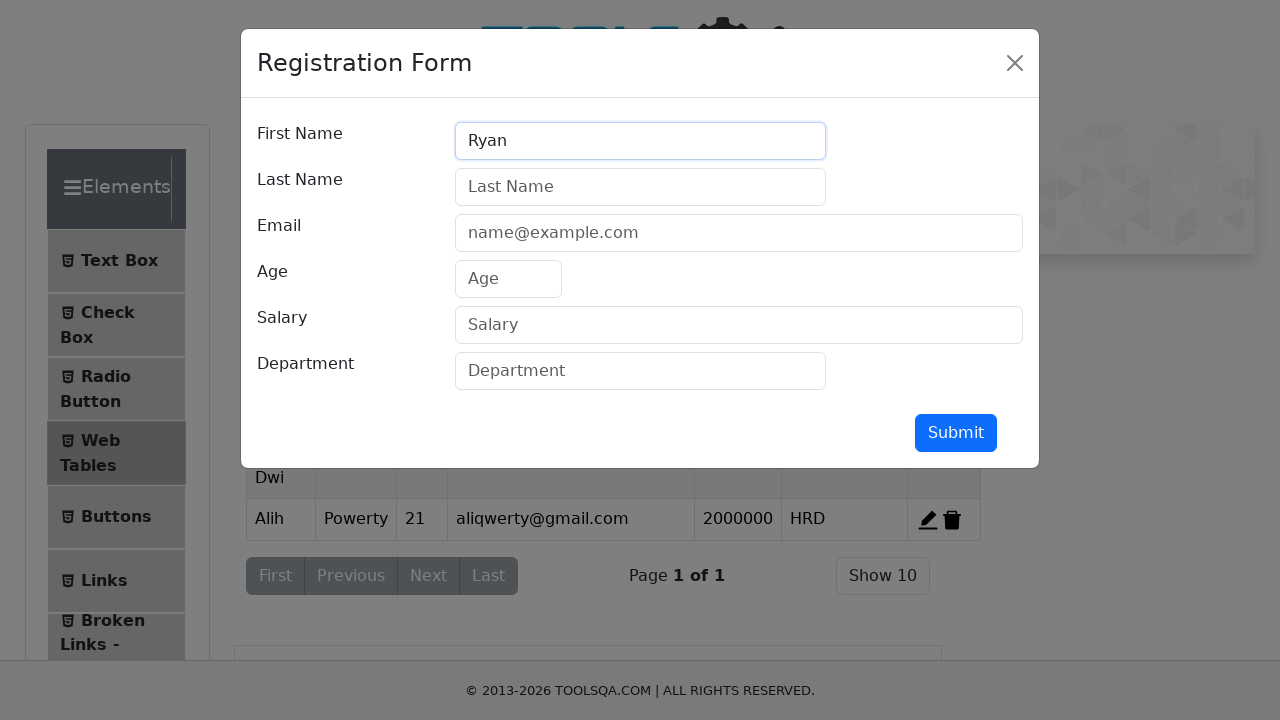

Filled last name with 'Santoso' on #lastName
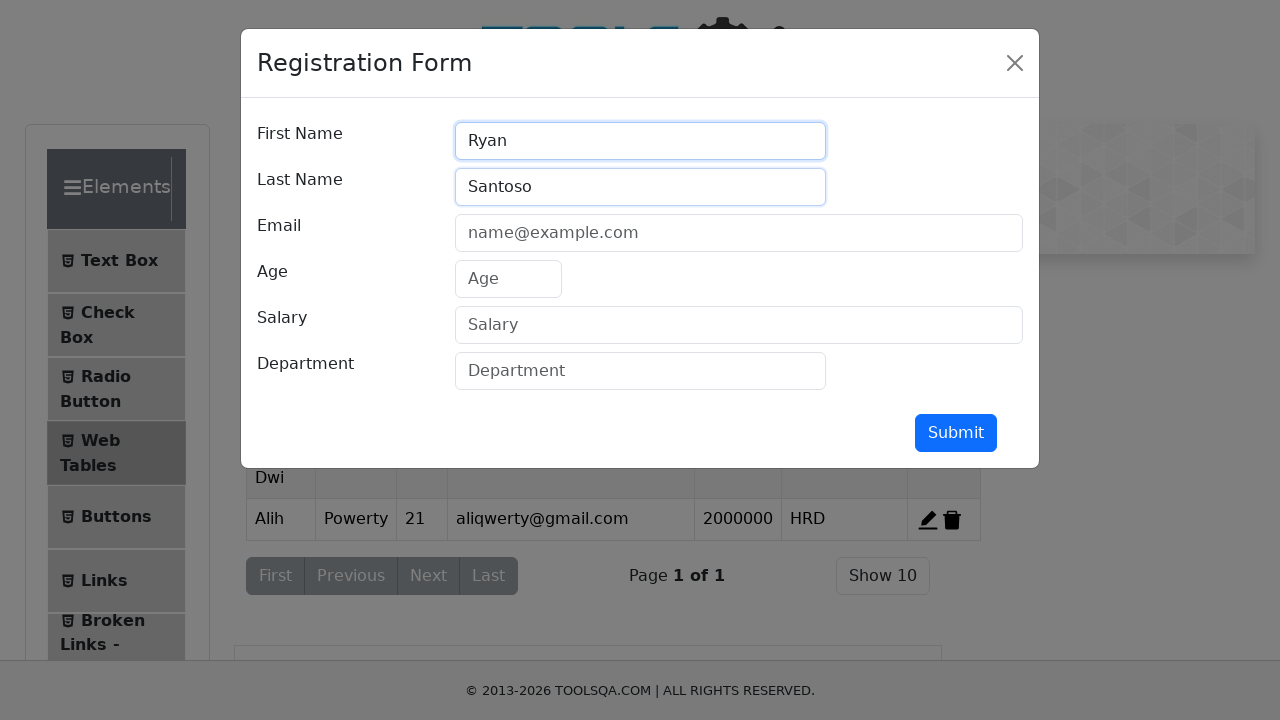

Filled email with 'ryansantoso@gmail.com' on #userEmail
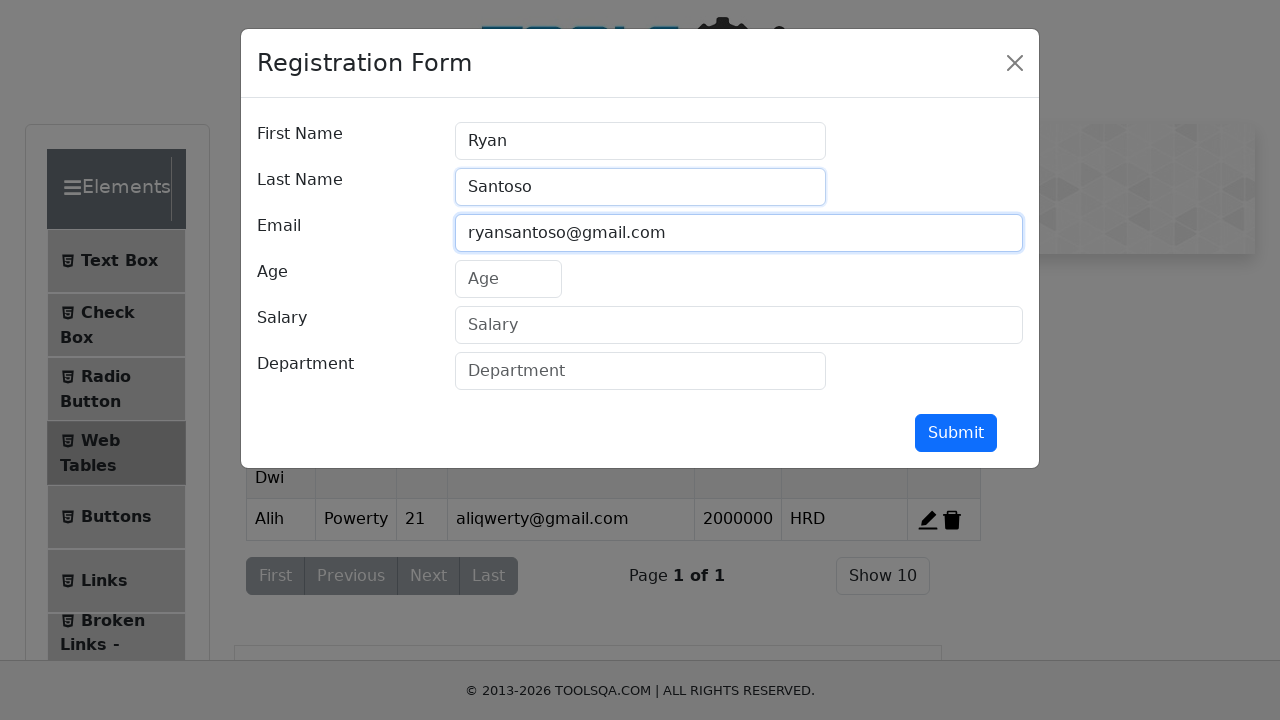

Filled age with '25' on #age
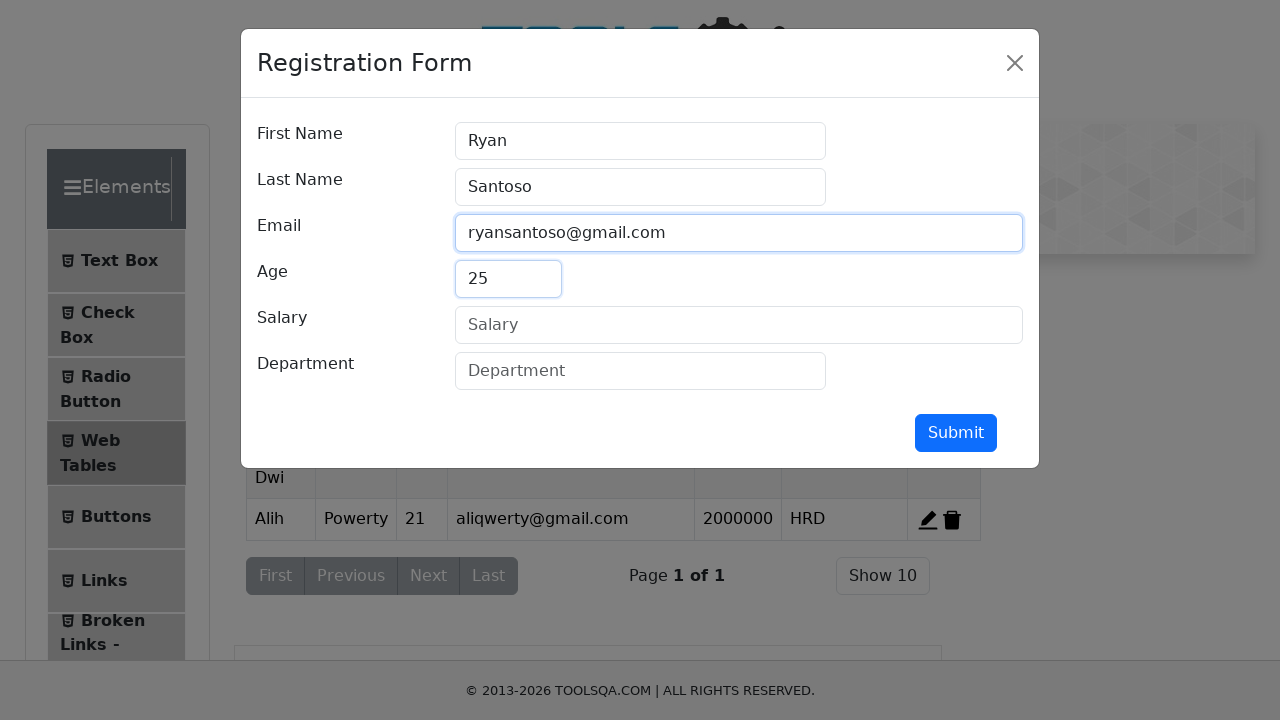

Filled salary with '4000000' on #salary
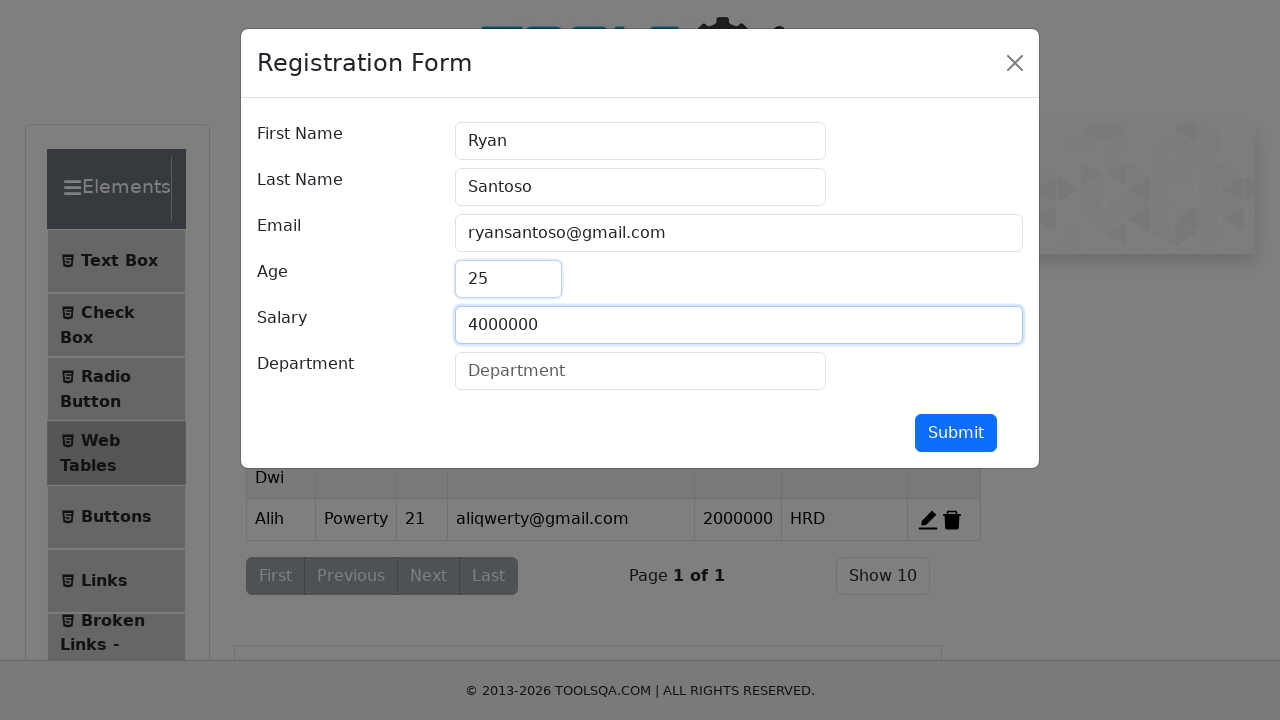

Filled department with 'Marketting' on #department
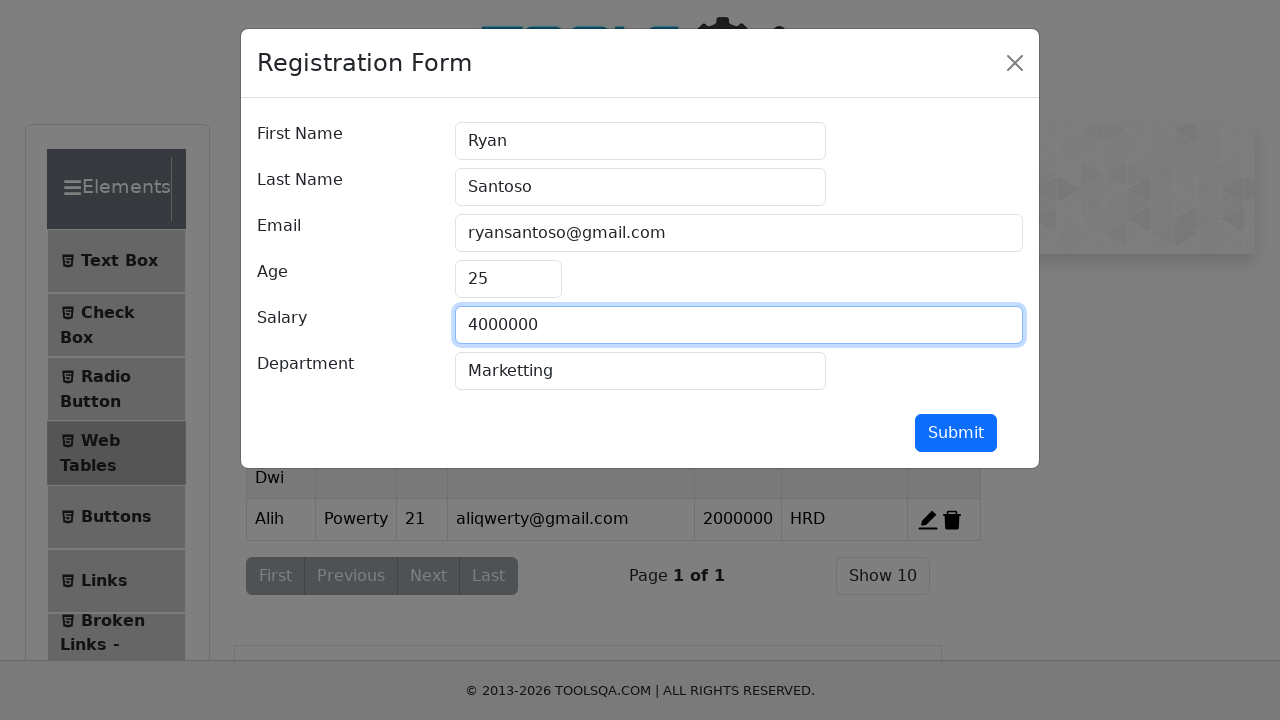

Submitted third employee record (Ryan Santoso) at (956, 433) on #submit
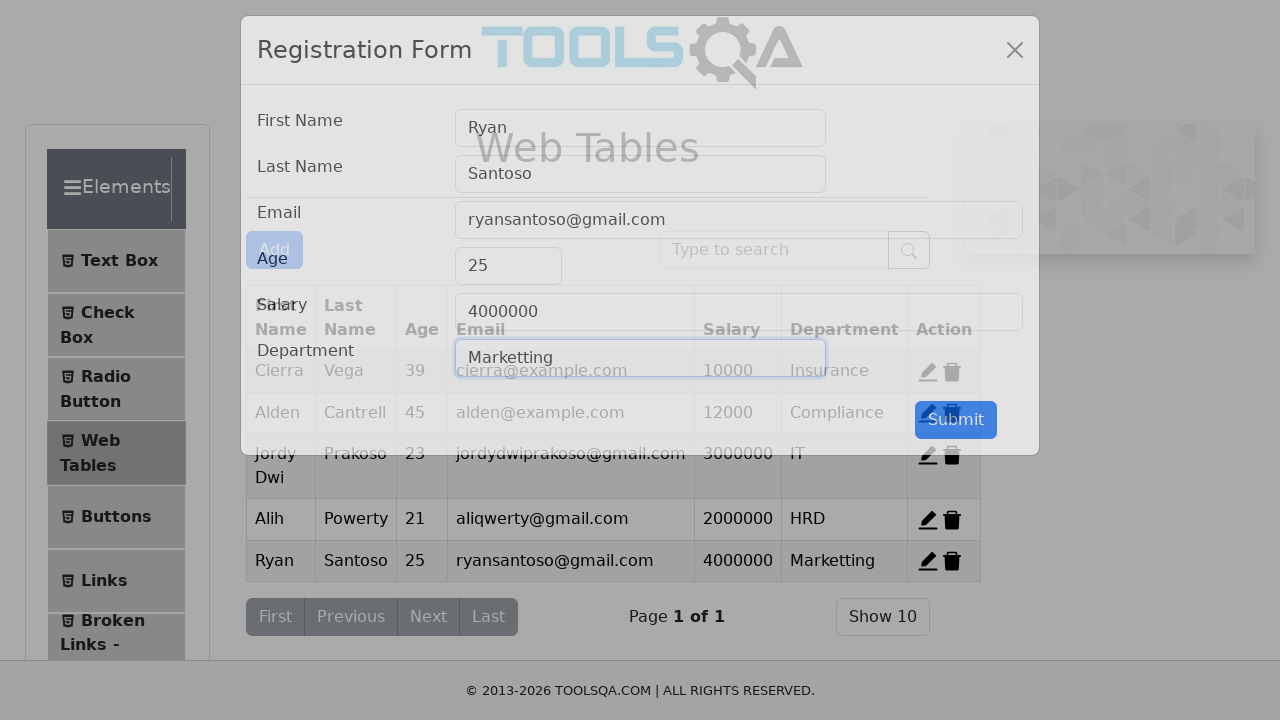

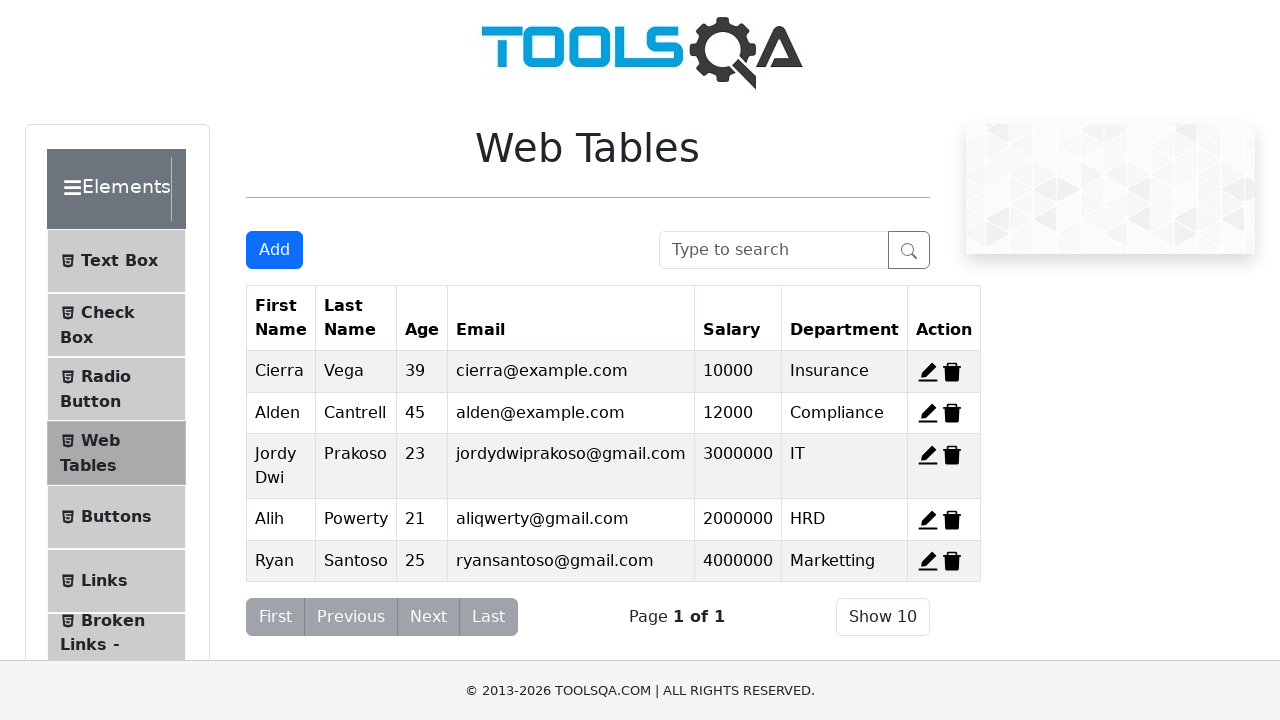